Tests touch-enabled drag by offset functionality by swiping an element 100 pixels right and 50 pixels down

Starting URL: https://jqueryui.com/resources/demos/draggable/default.html

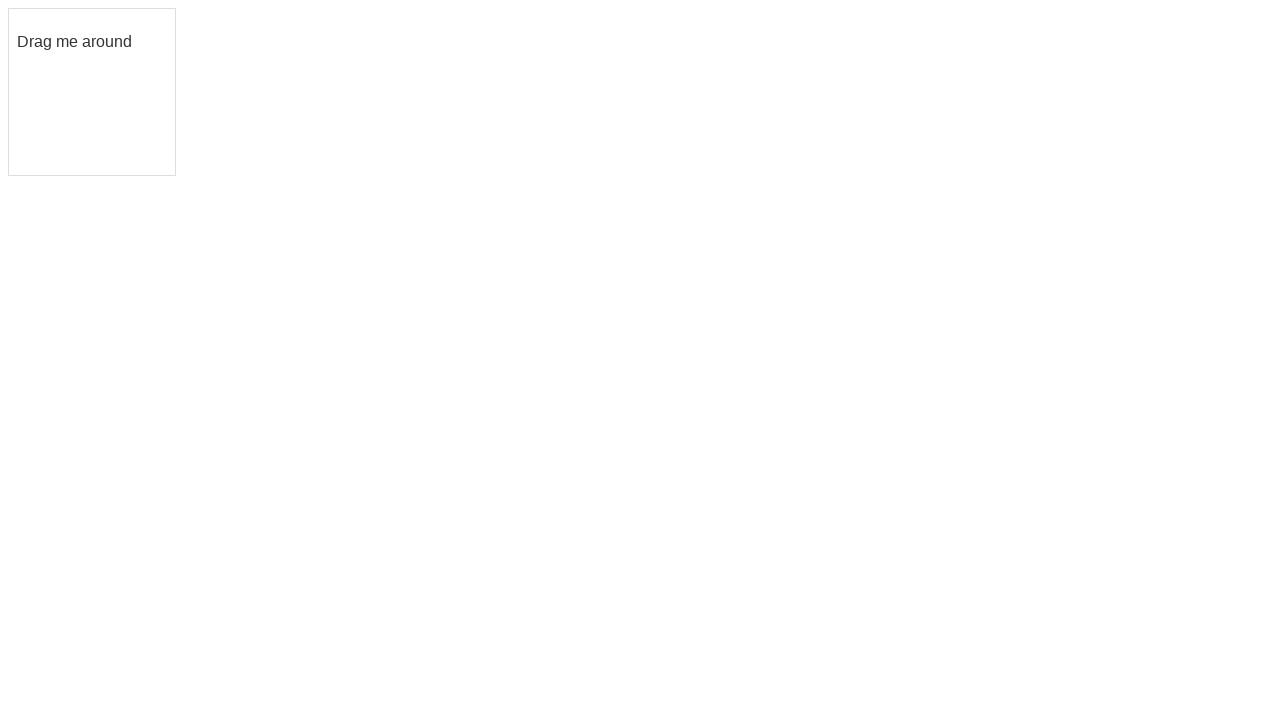

Navigated to jQuery UI draggable demo page
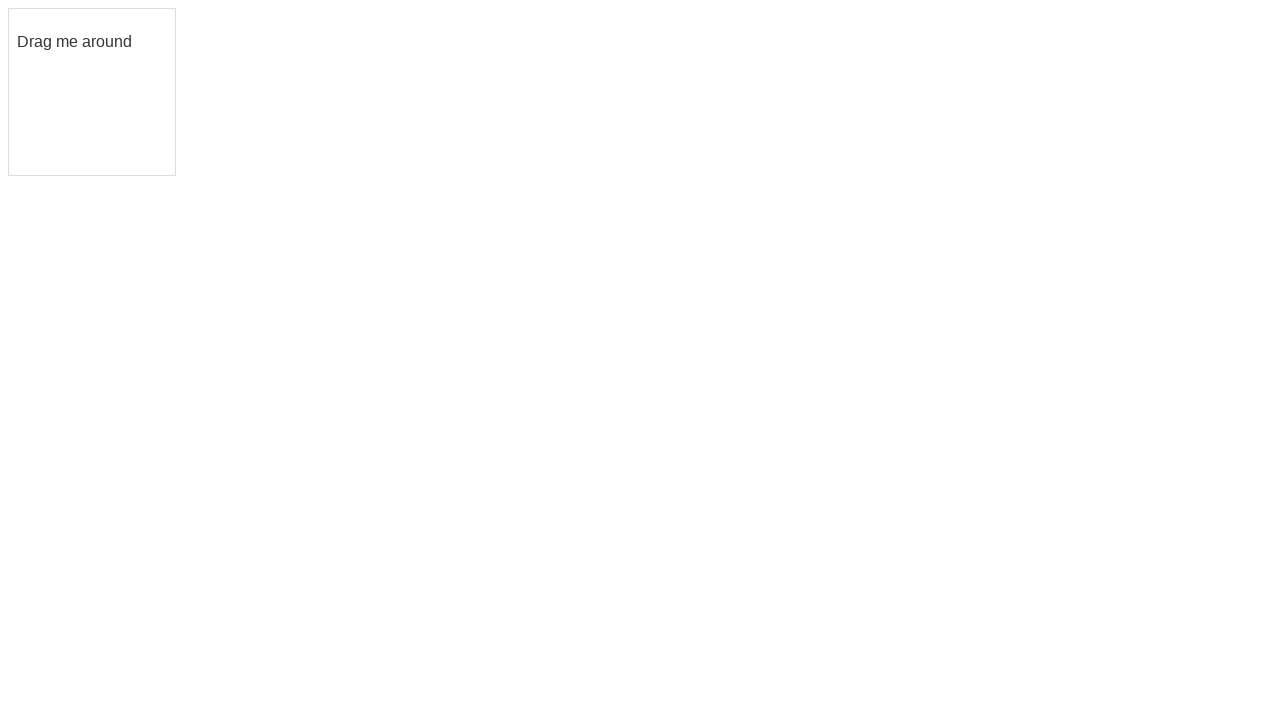

Located the draggable element
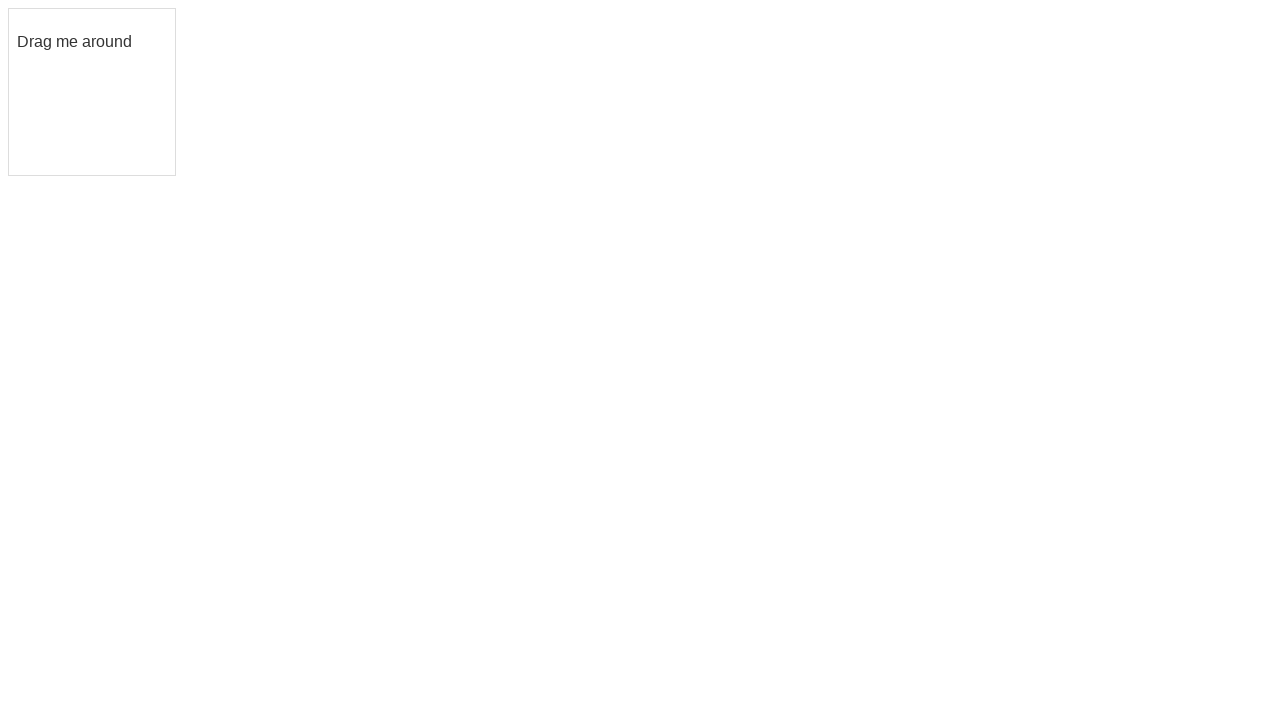

Retrieved draggable element bounding box
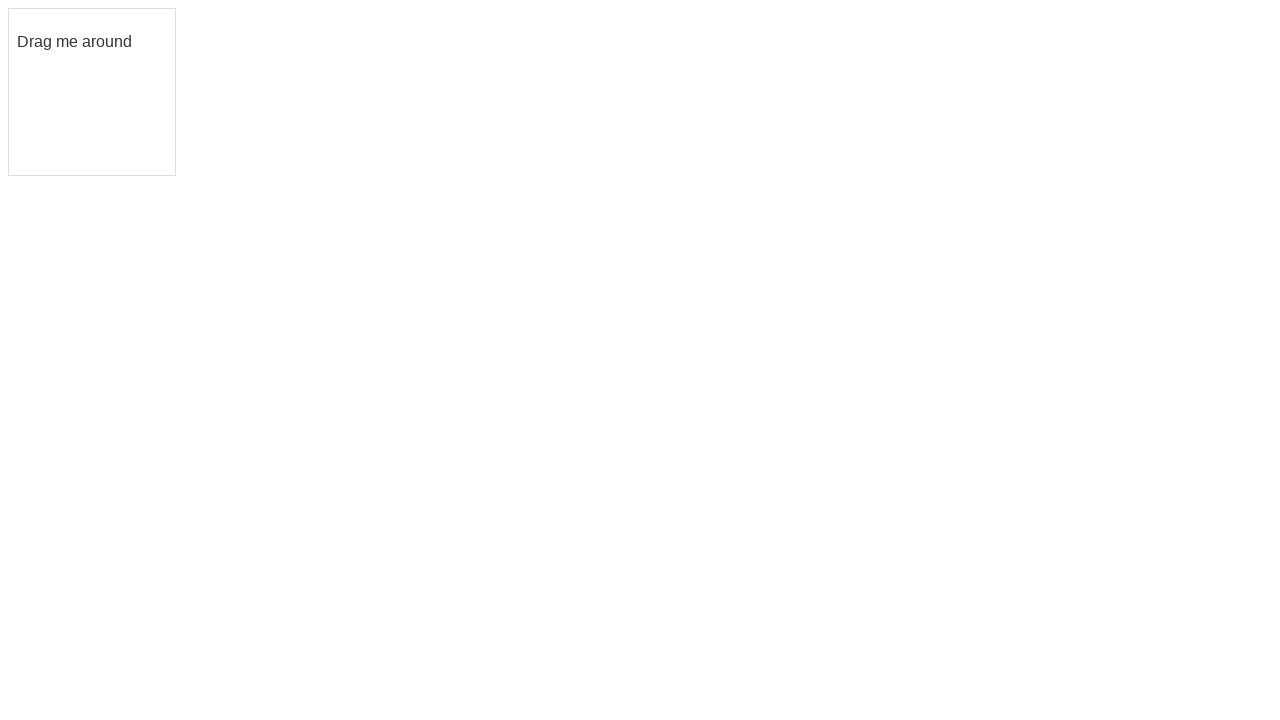

Moved mouse to center of draggable element at (92, 92)
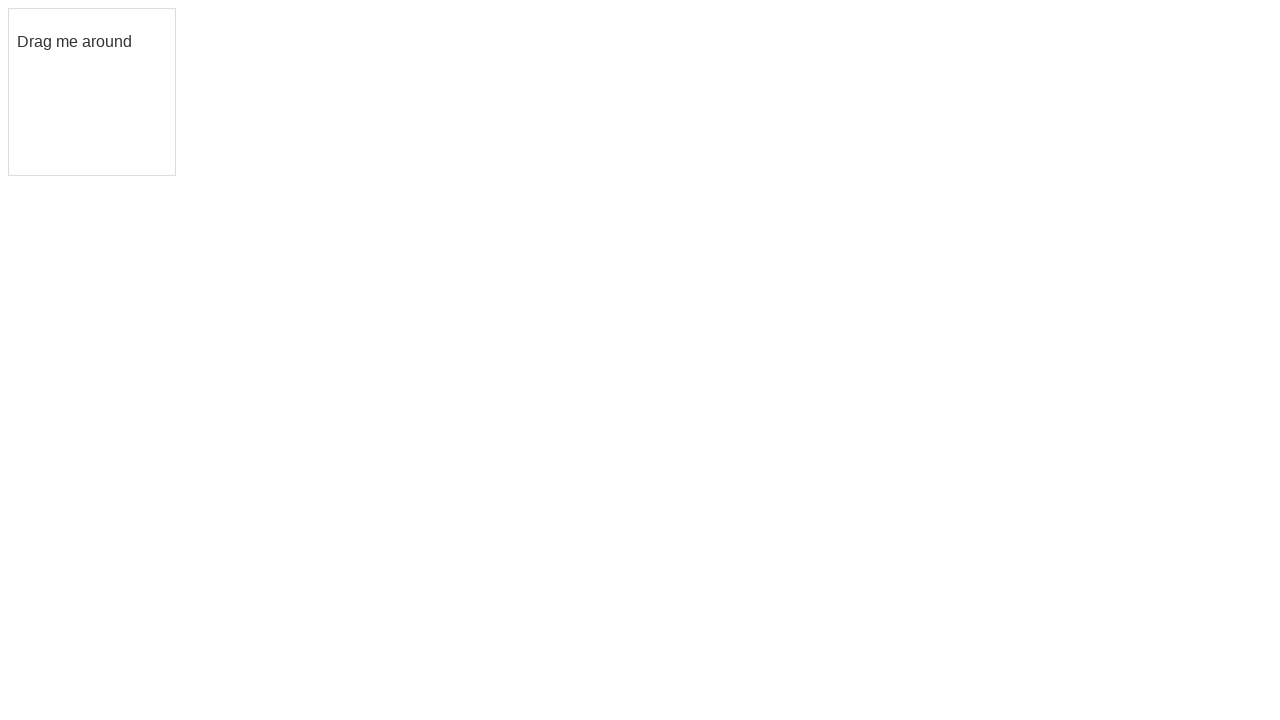

Pressed mouse button down on draggable element at (92, 92)
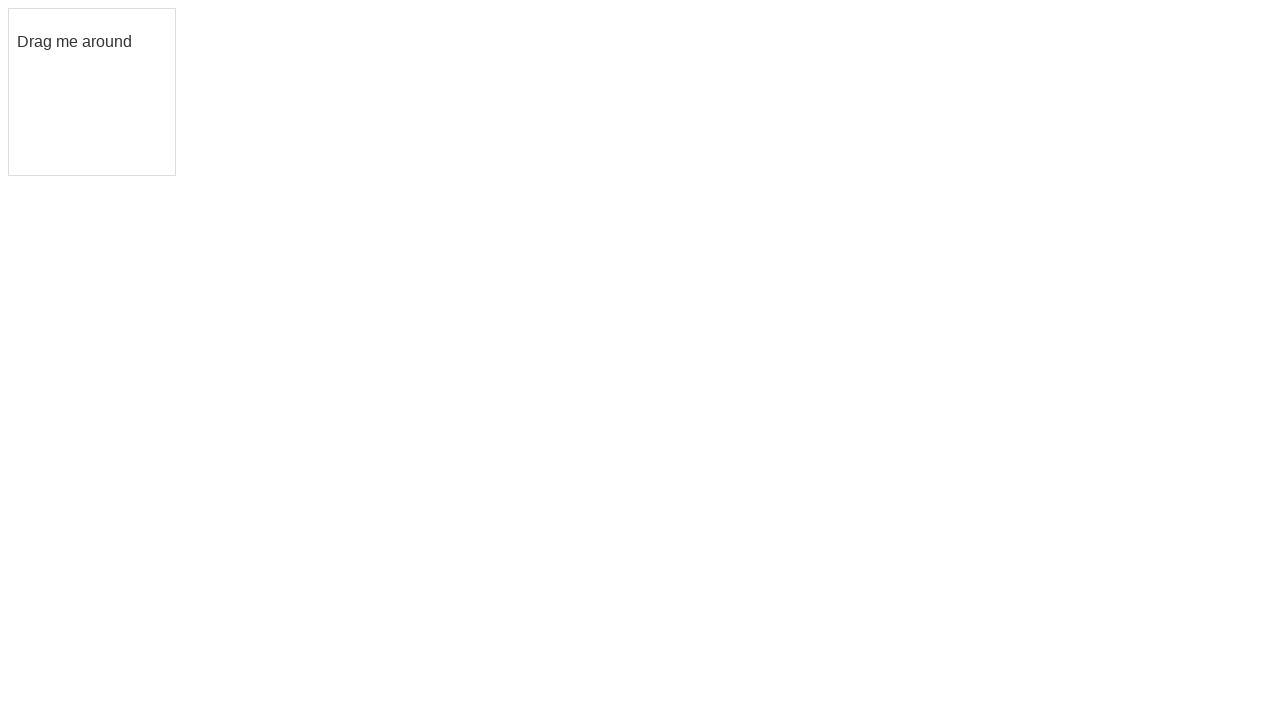

Dragged element 100 pixels right and 50 pixels down at (192, 142)
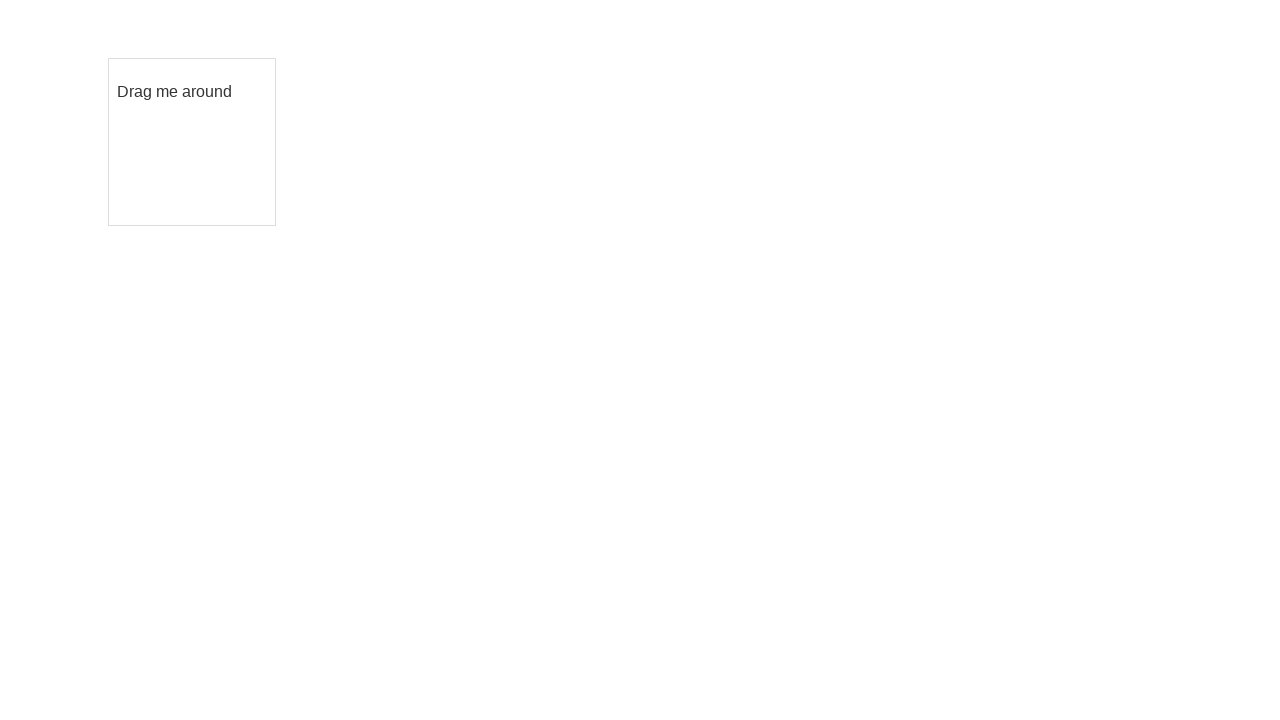

Released mouse button to complete drag operation at (192, 142)
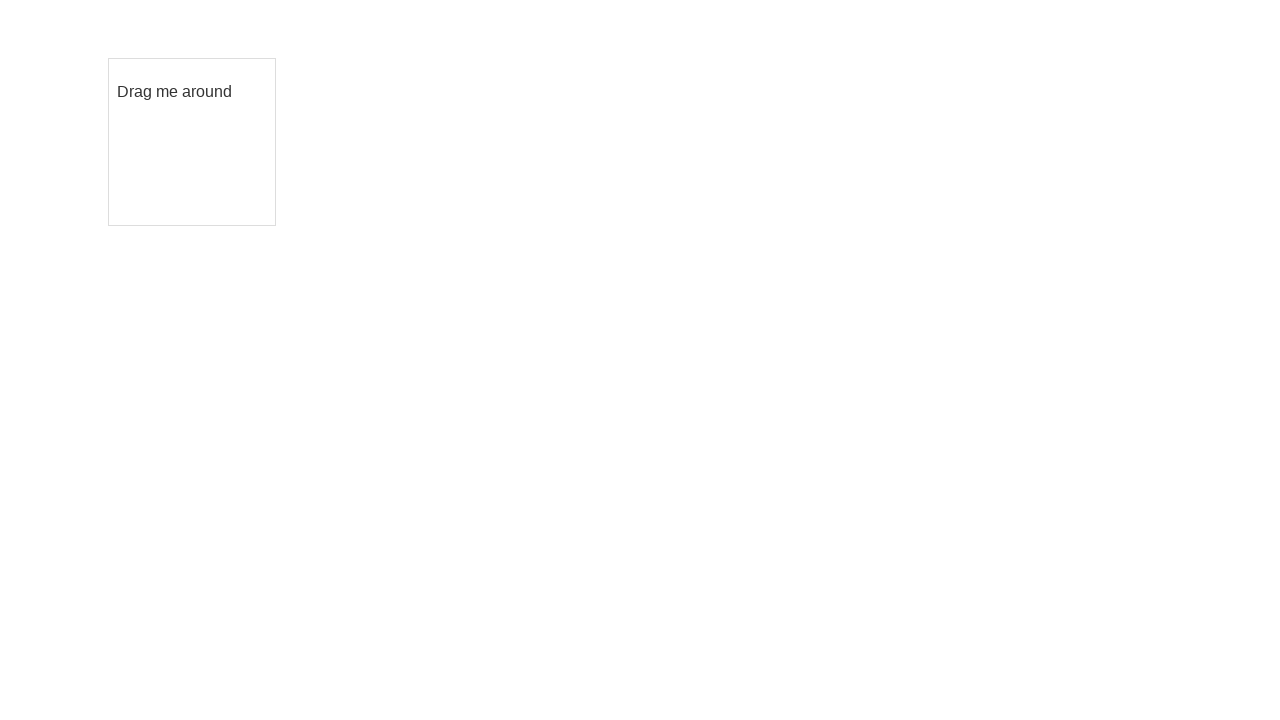

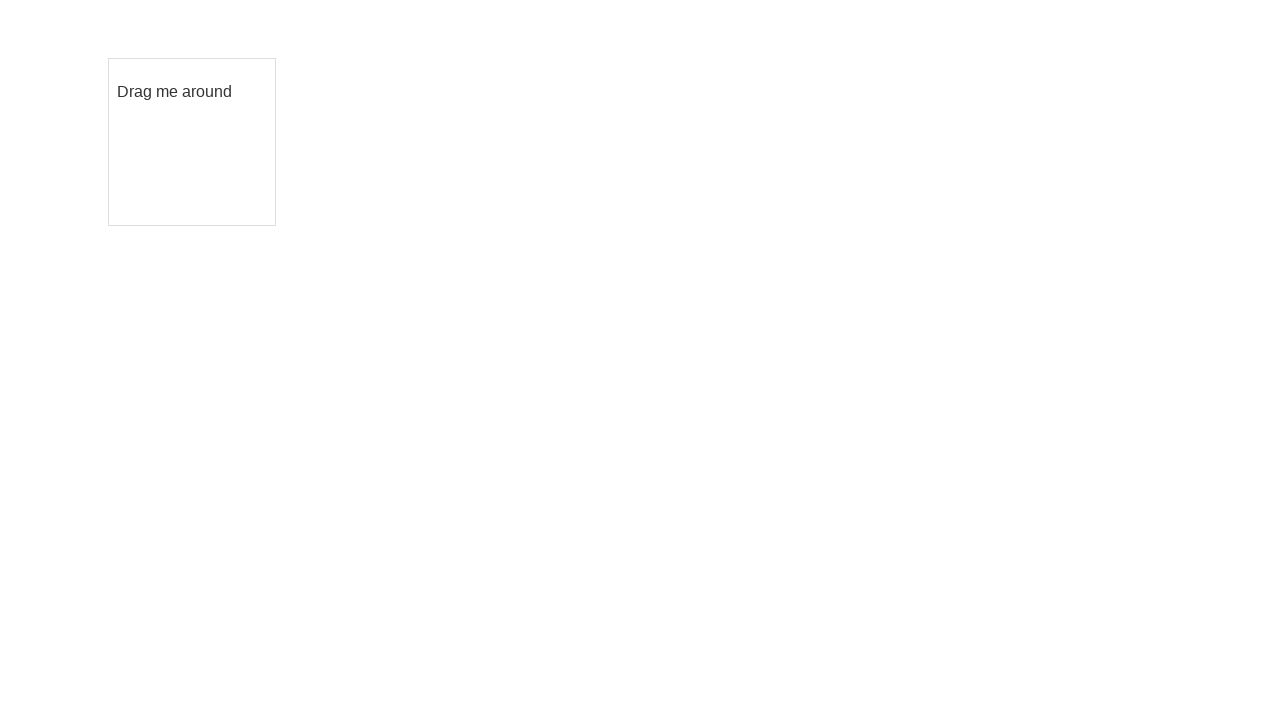